Navigates to Bluestone jewelry website and clicks on the Ring category to view ring products

Starting URL: https://www.bluestone.com/

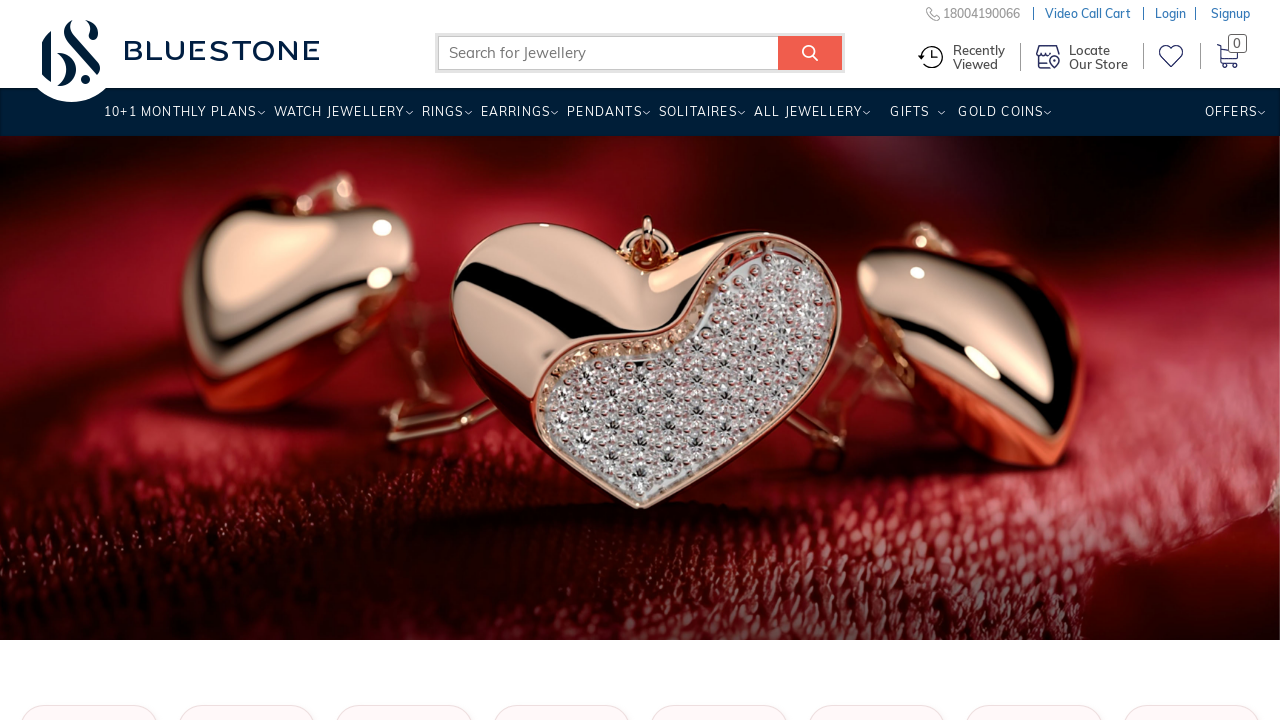

Clicked on the Ring category link at (89, 432) on xpath=//a[contains(.,'Ring')]
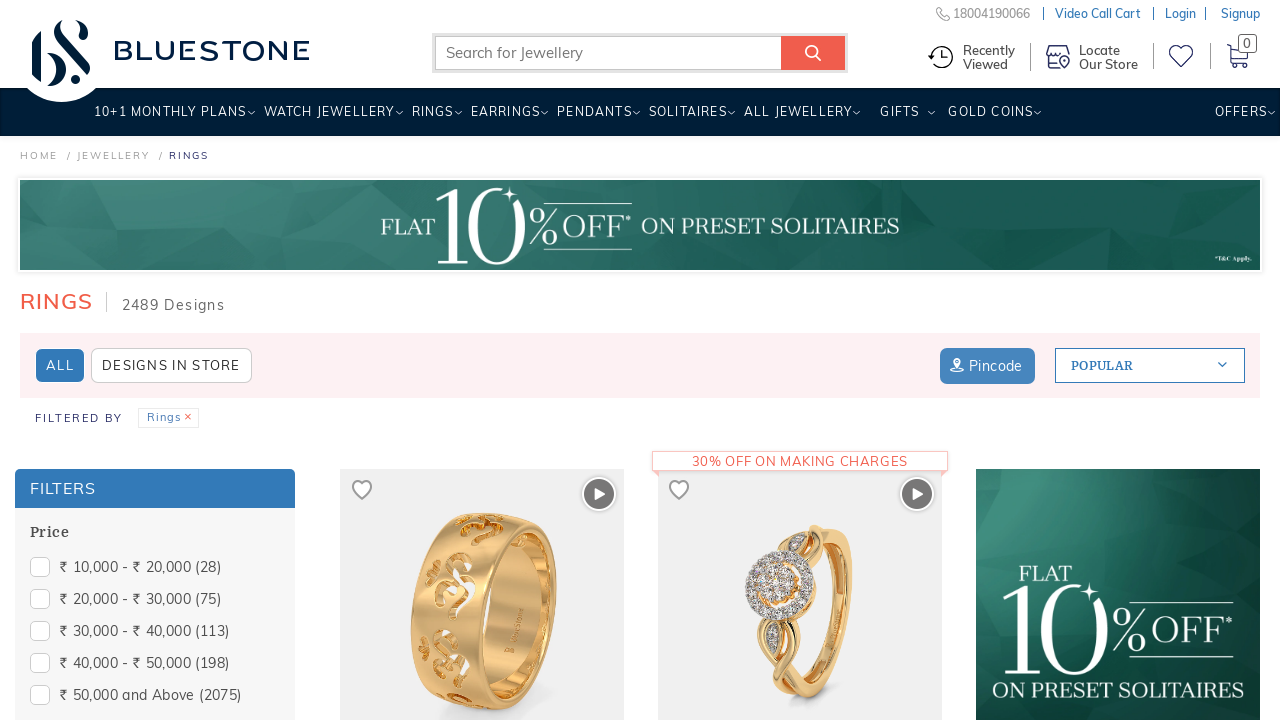

Ring products loaded successfully
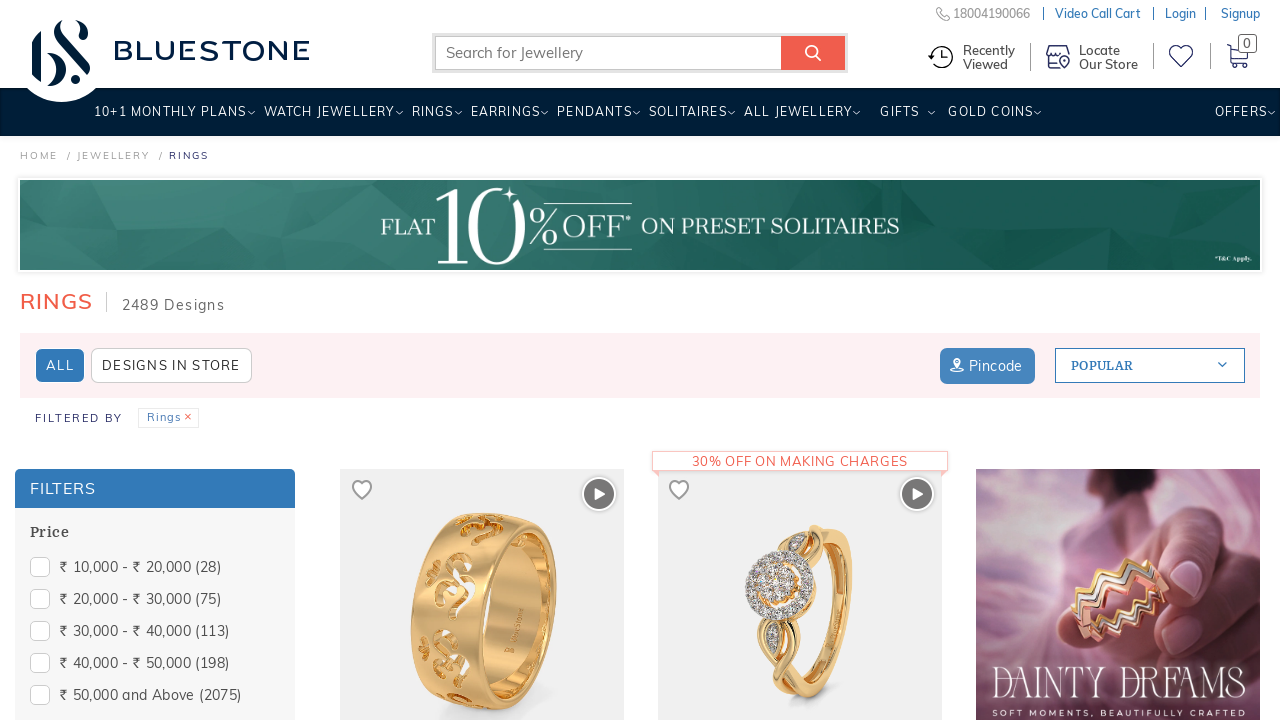

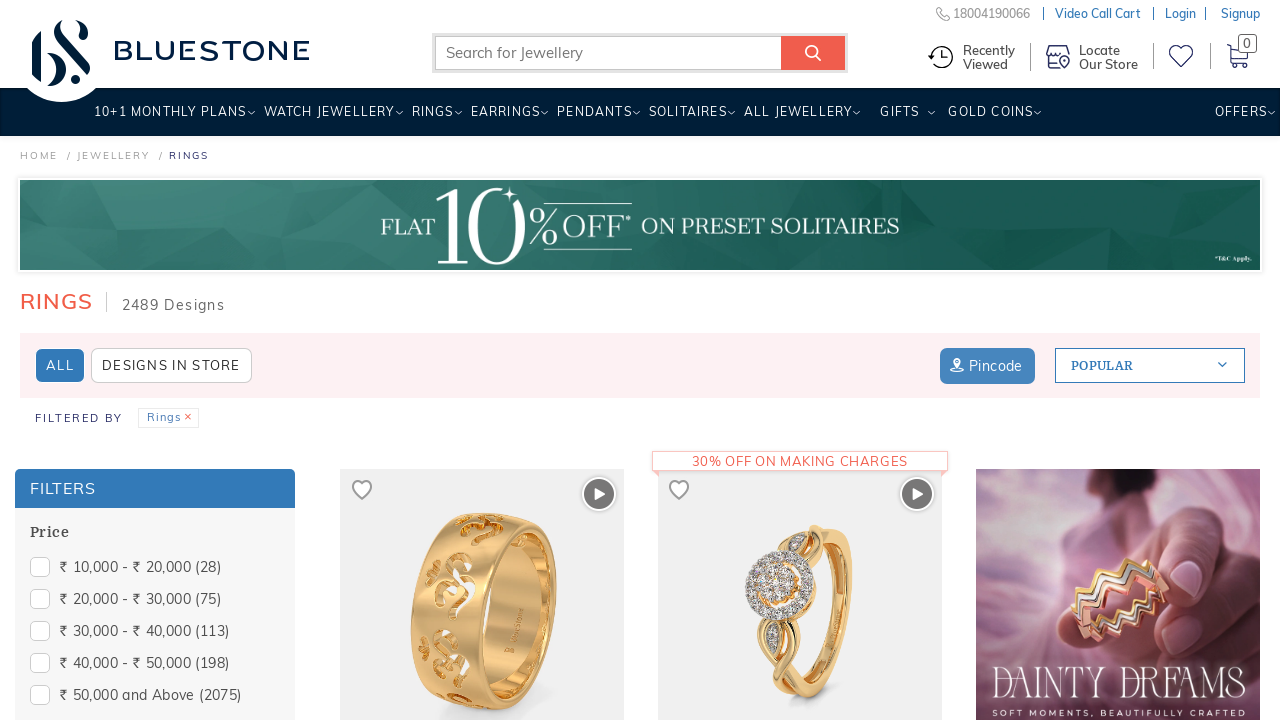